Tests the hover interaction on disappearing elements by verifying that text decoration color changes when hovering over each button

Starting URL: http://the-internet.herokuapp.com/disappearing_elements

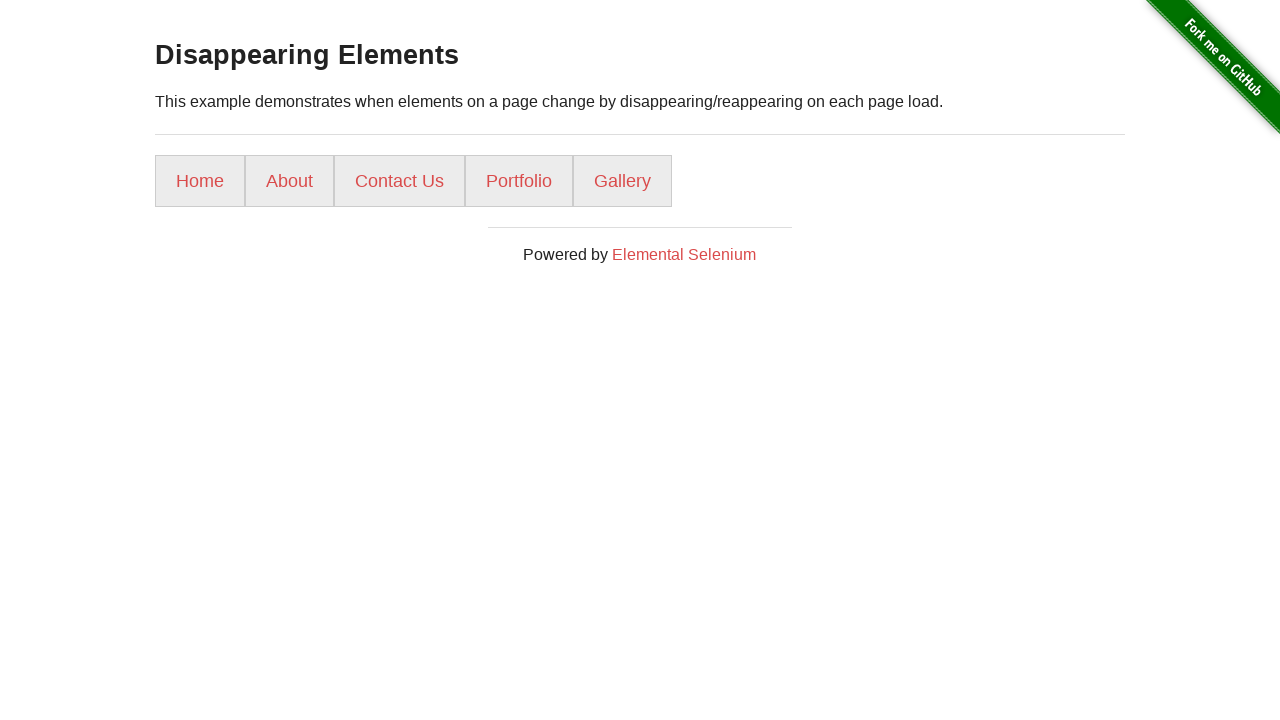

Located all link elements in the list
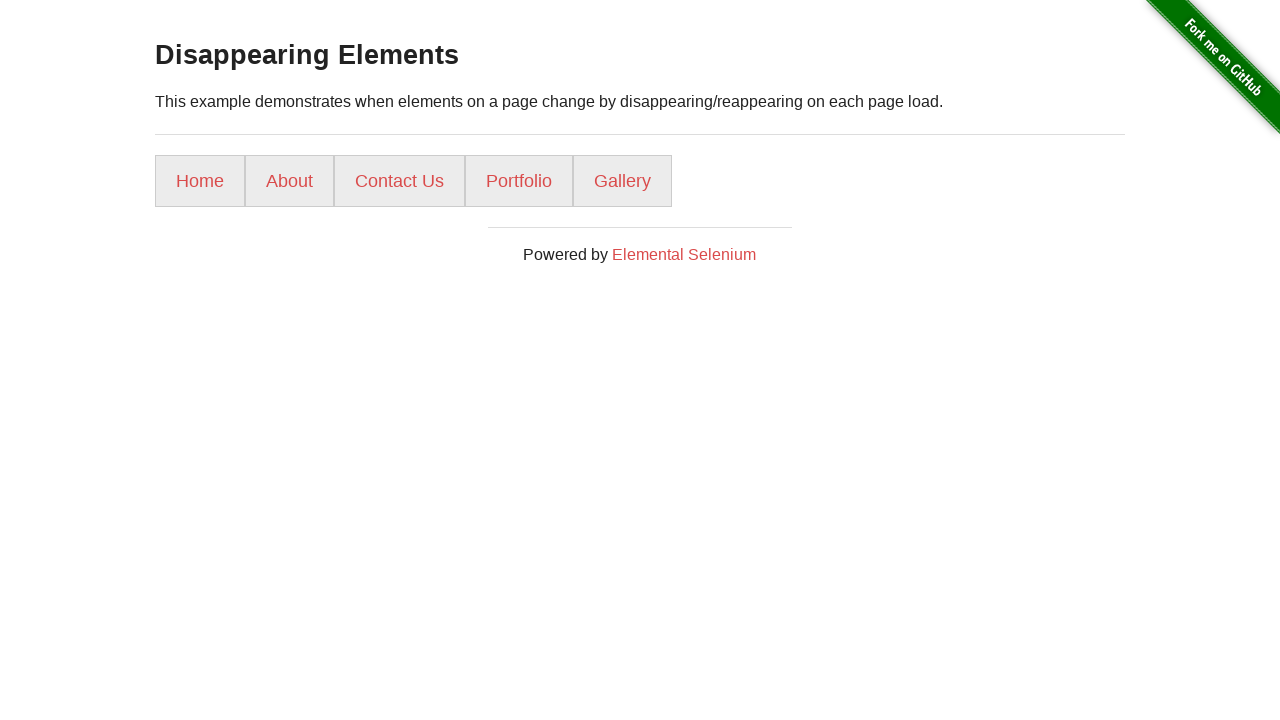

Hovered over a button element at (200, 181) on li > a >> nth=0
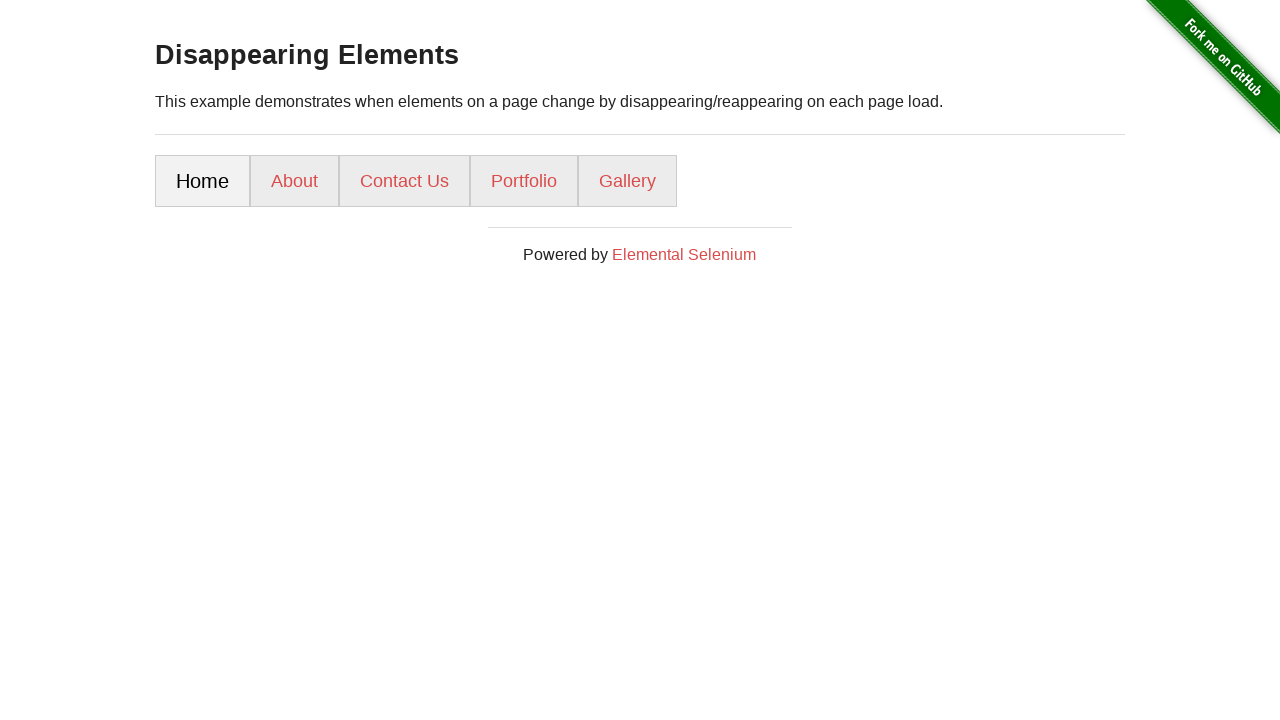

Waited for hover effect to be applied (100ms delay)
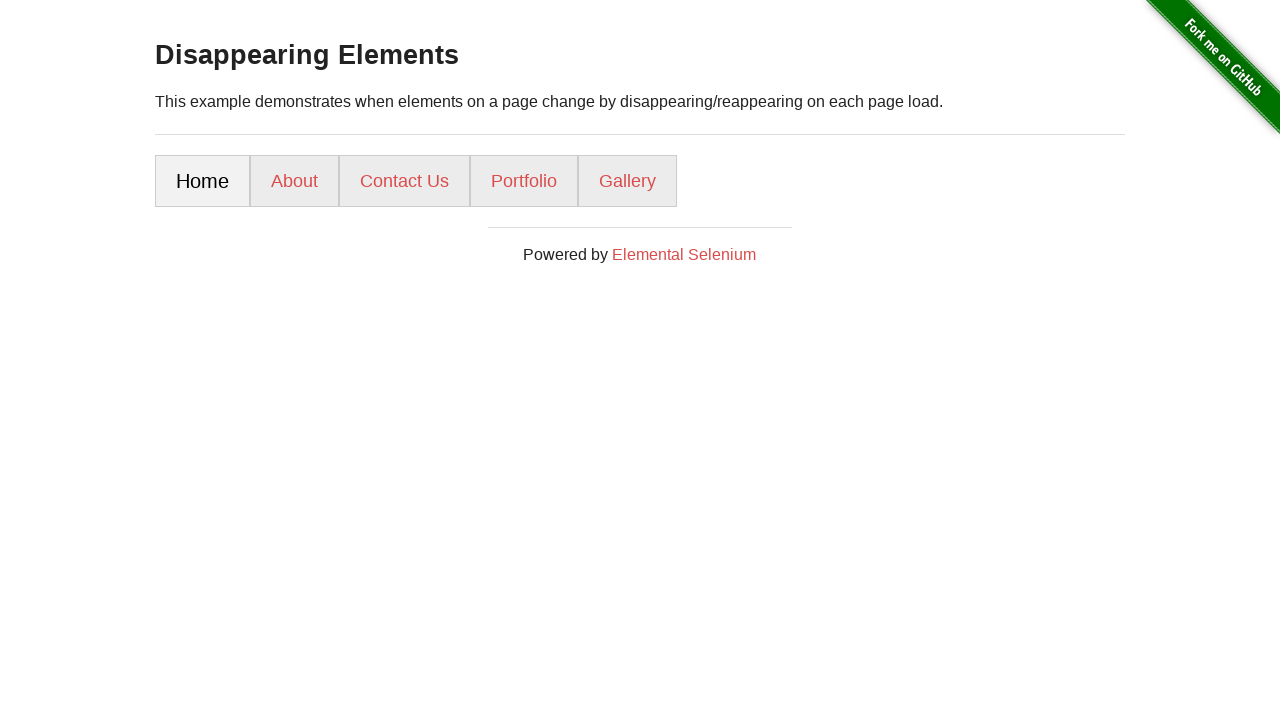

Hovered over a button element at (294, 181) on li > a >> nth=1
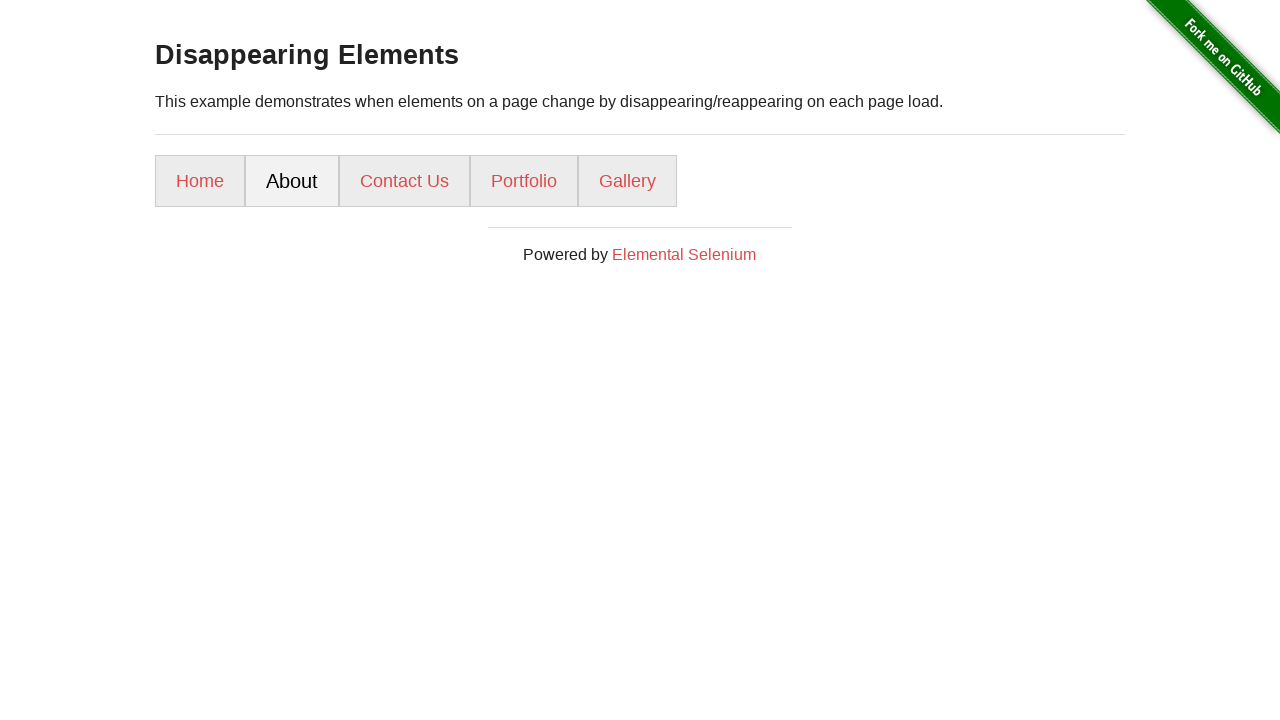

Waited for hover effect to be applied (100ms delay)
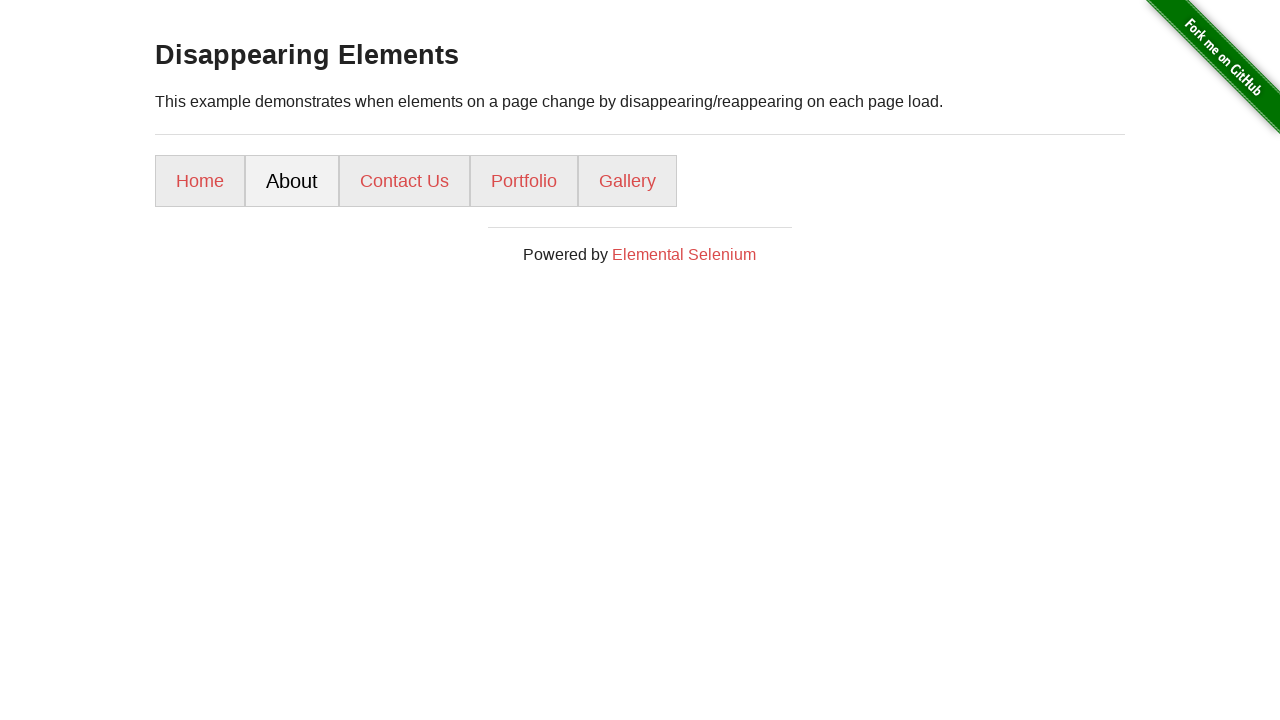

Hovered over a button element at (404, 181) on li > a >> nth=2
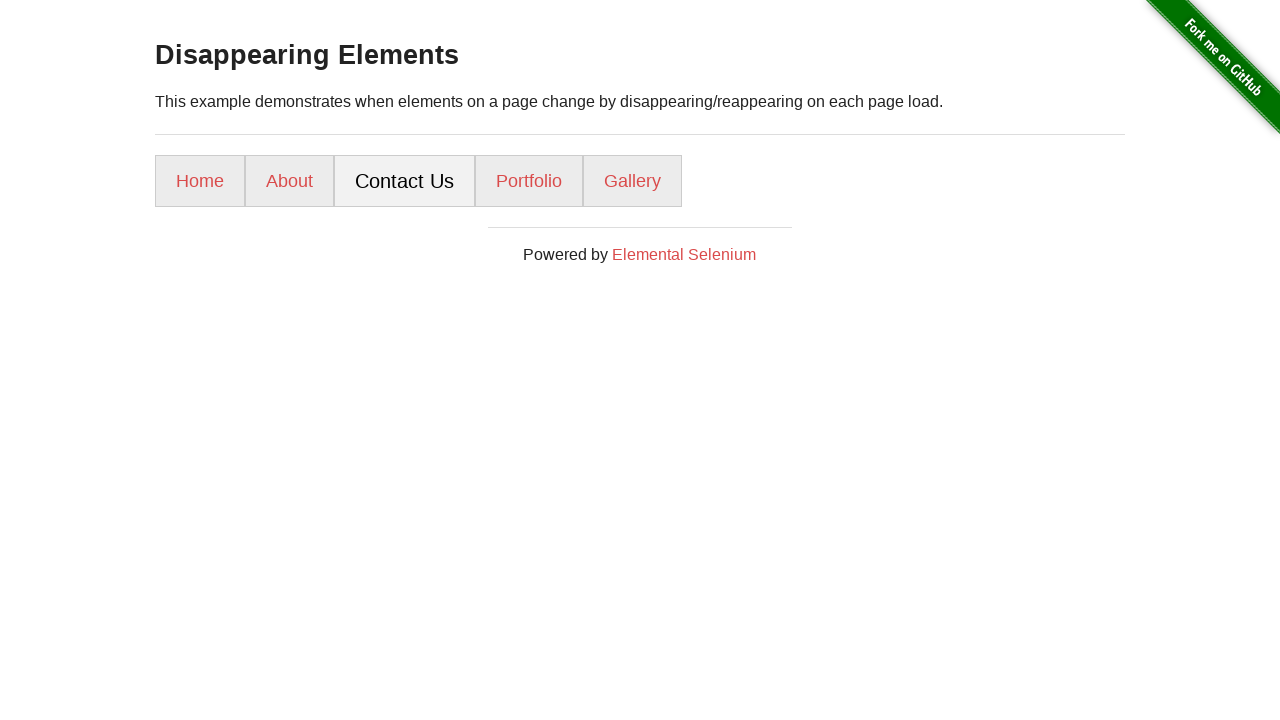

Waited for hover effect to be applied (100ms delay)
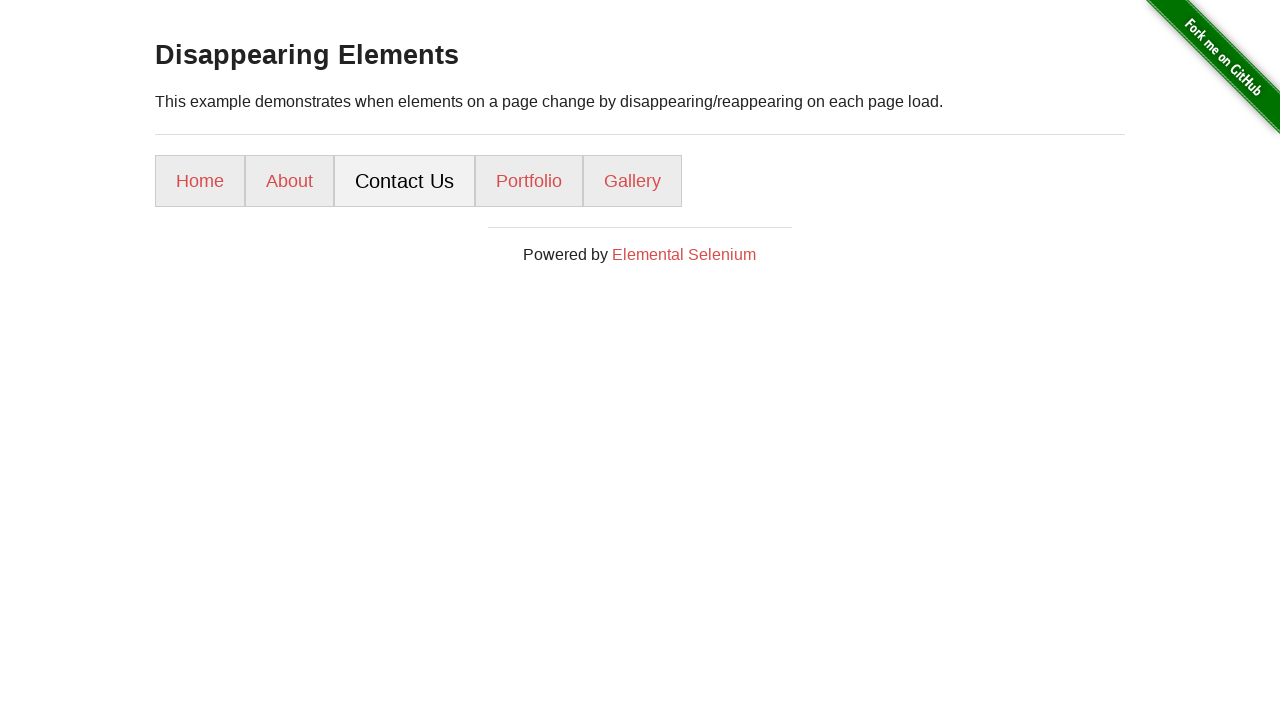

Hovered over a button element at (529, 181) on li > a >> nth=3
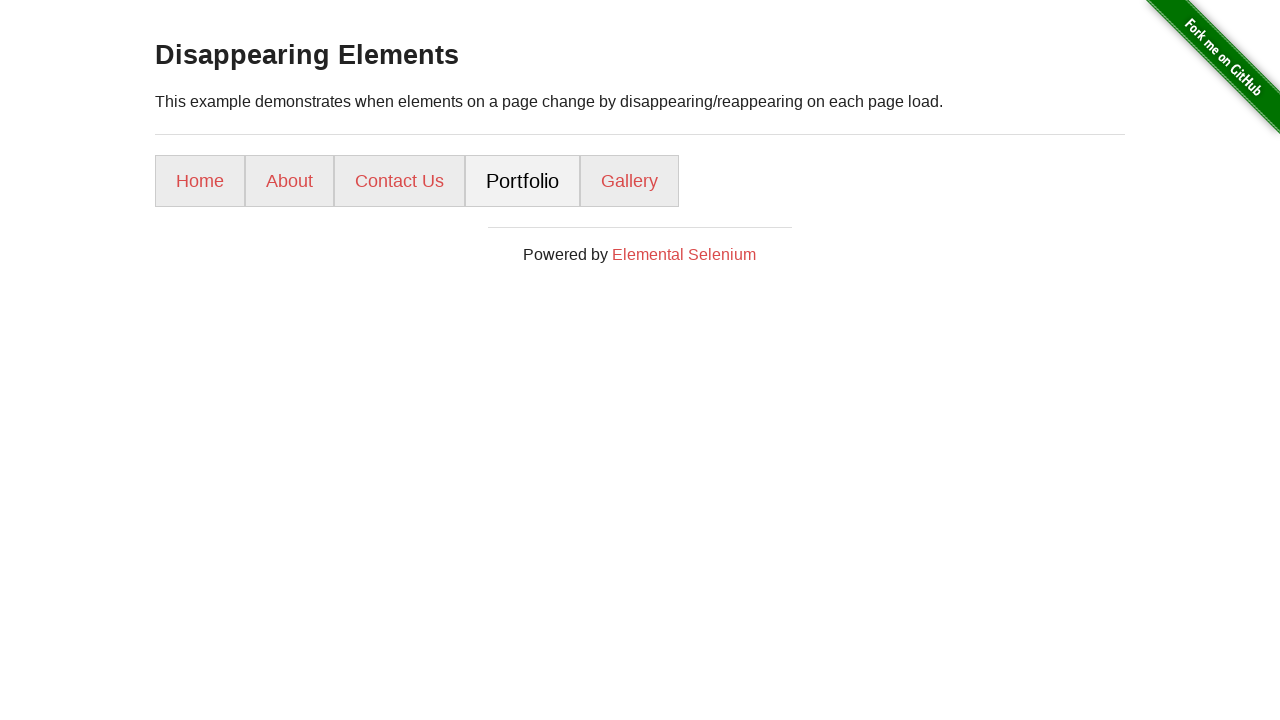

Waited for hover effect to be applied (100ms delay)
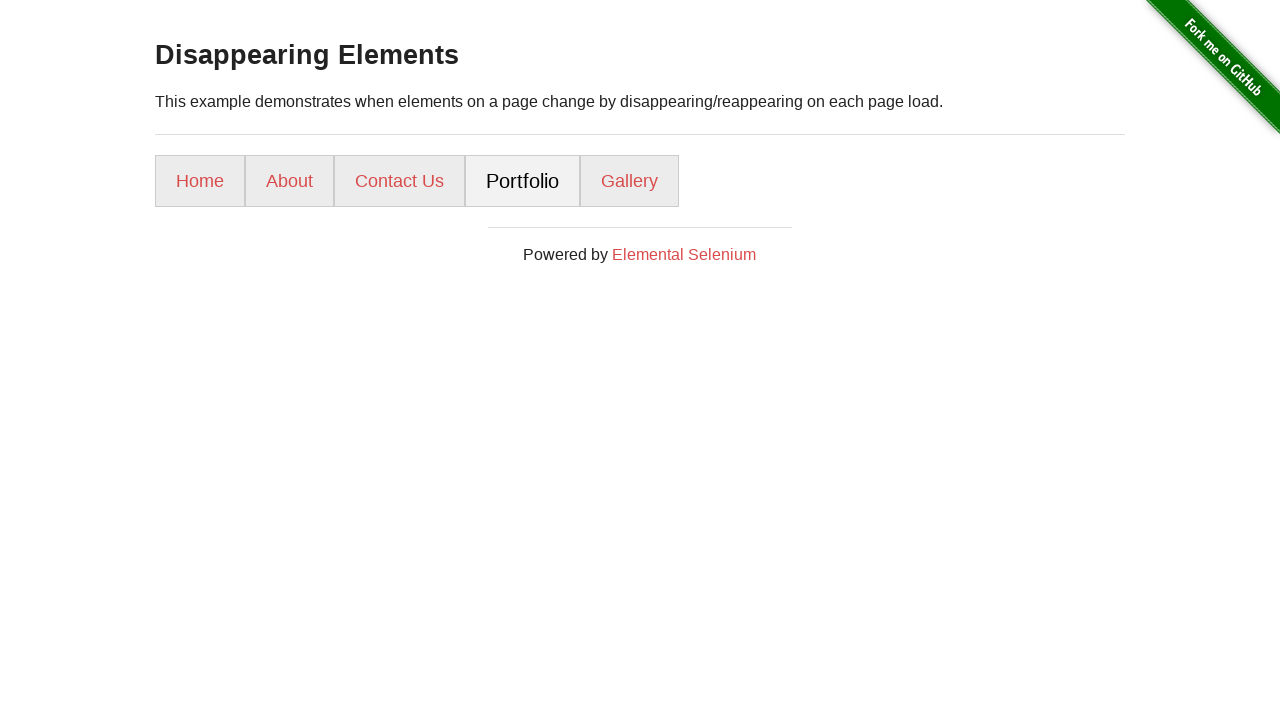

Hovered over a button element at (630, 181) on li > a >> nth=4
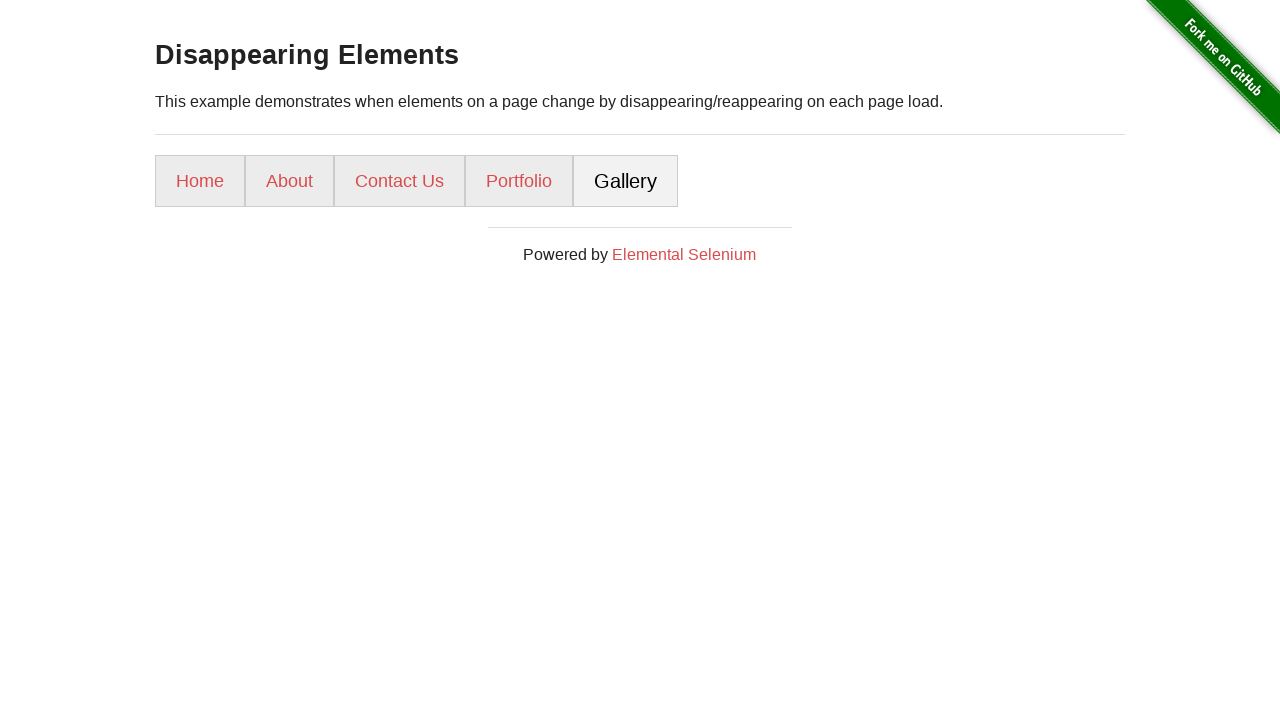

Waited for hover effect to be applied (100ms delay)
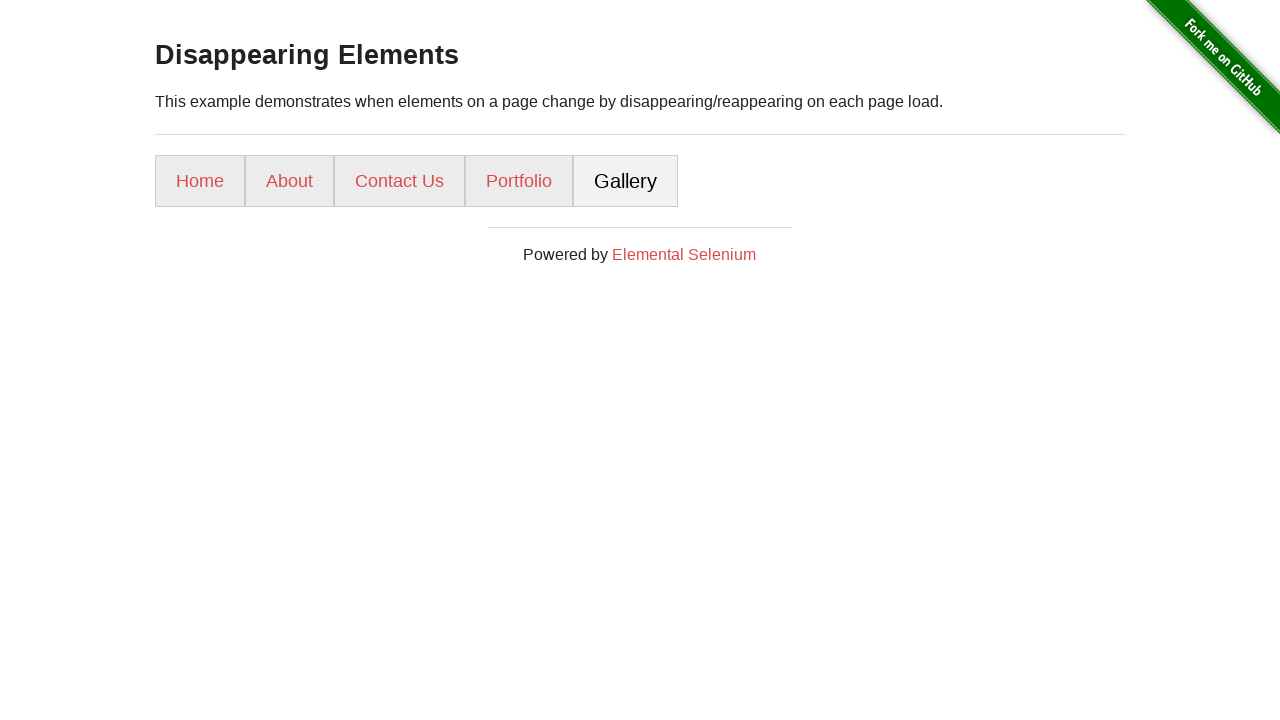

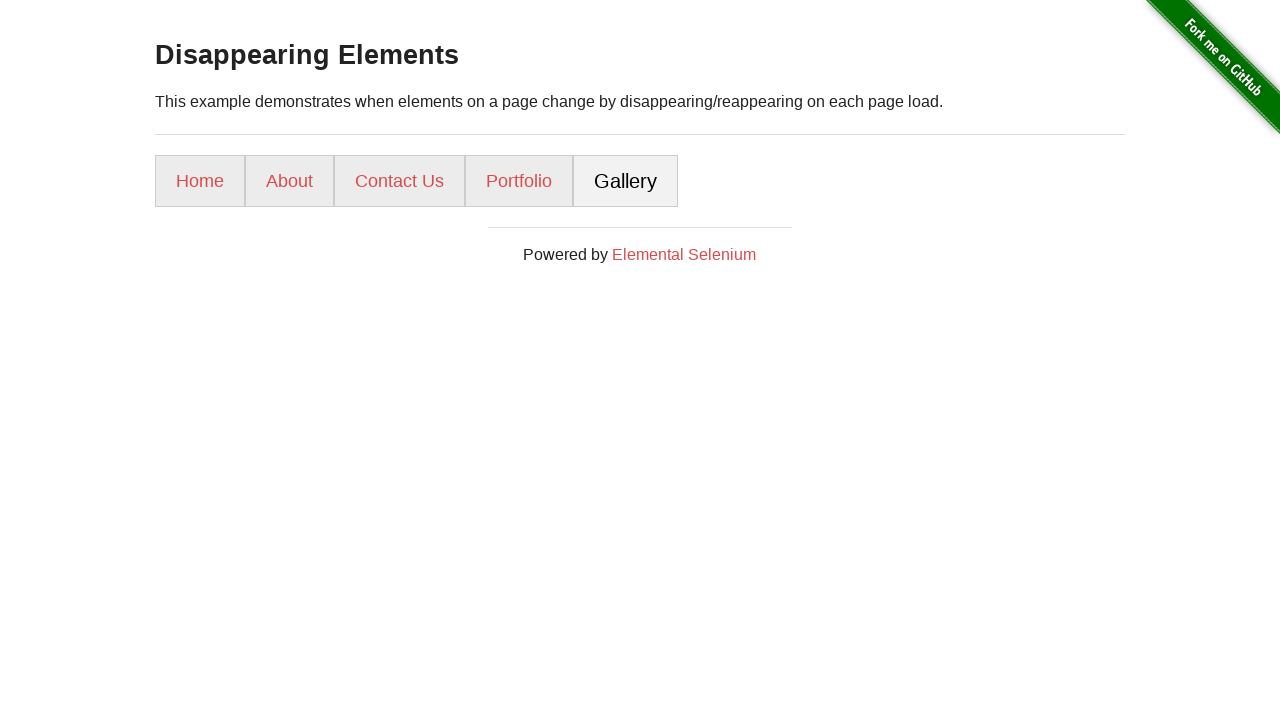